Navigates to the UFC trending page and verifies that h3 heading elements are present on the page

Starting URL: https://www.ufc.com/trending/all

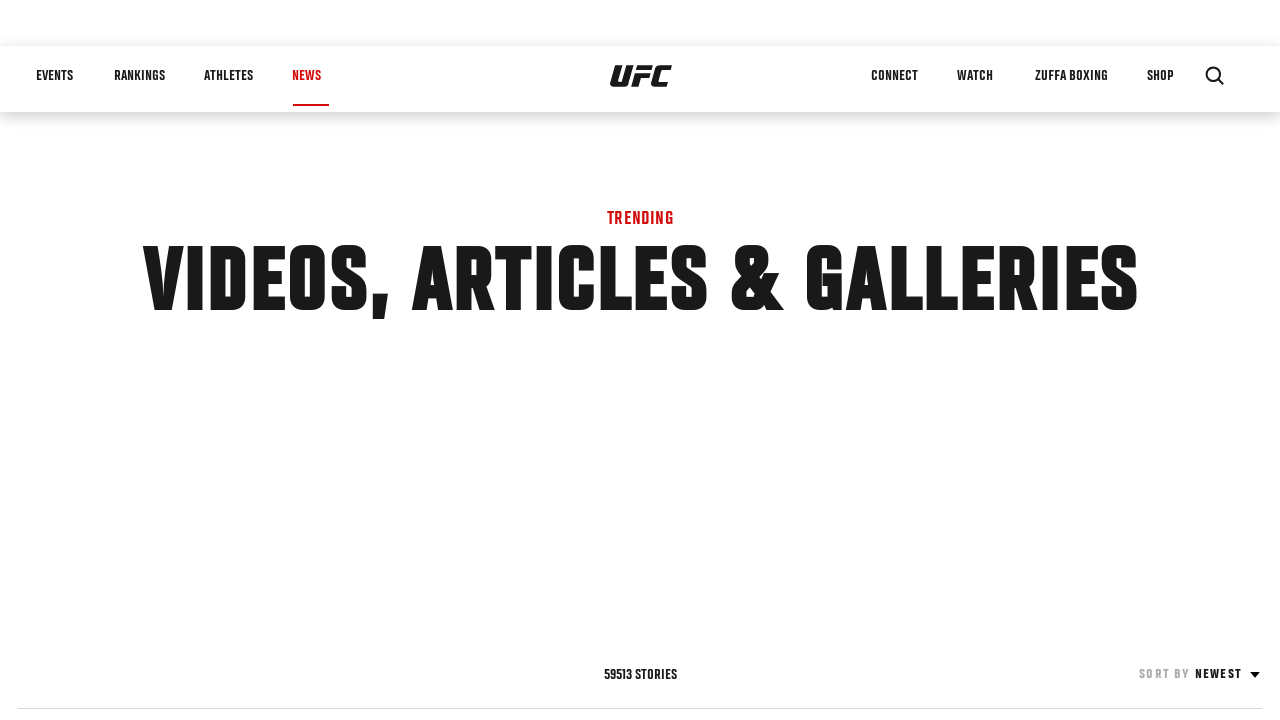

Navigated to UFC trending page
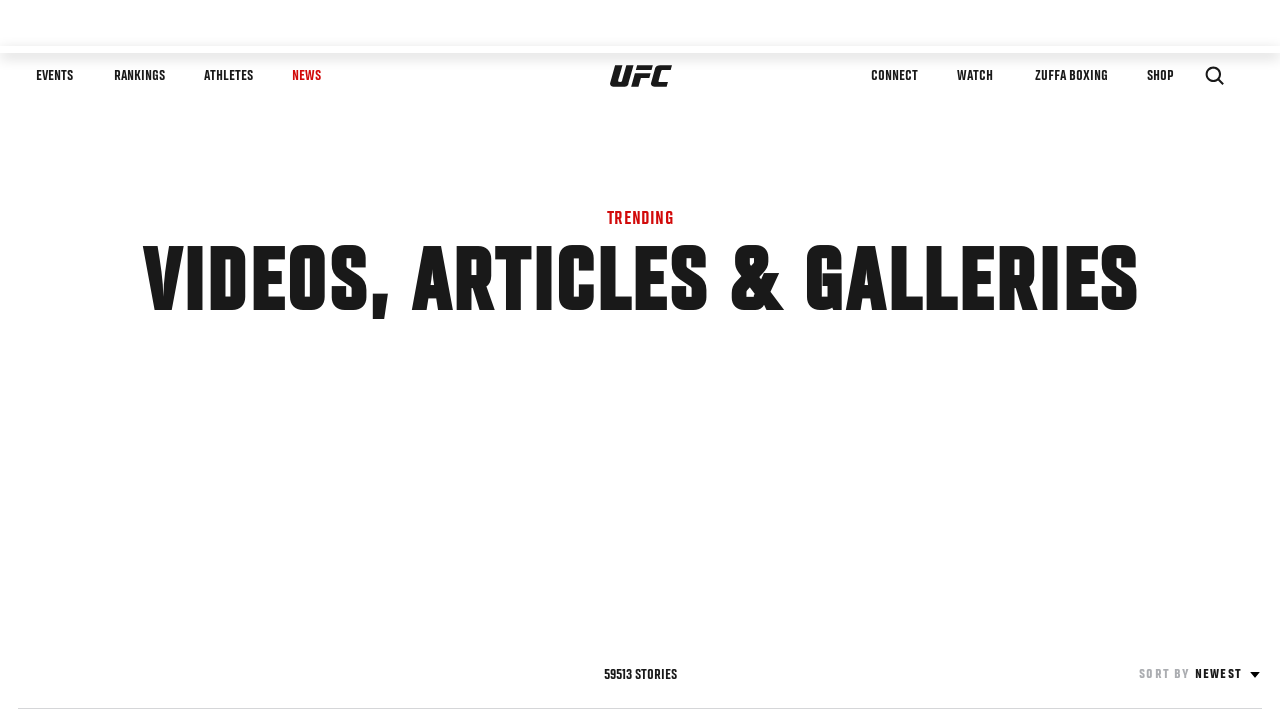

Waited for h3 heading elements to load on the trending page
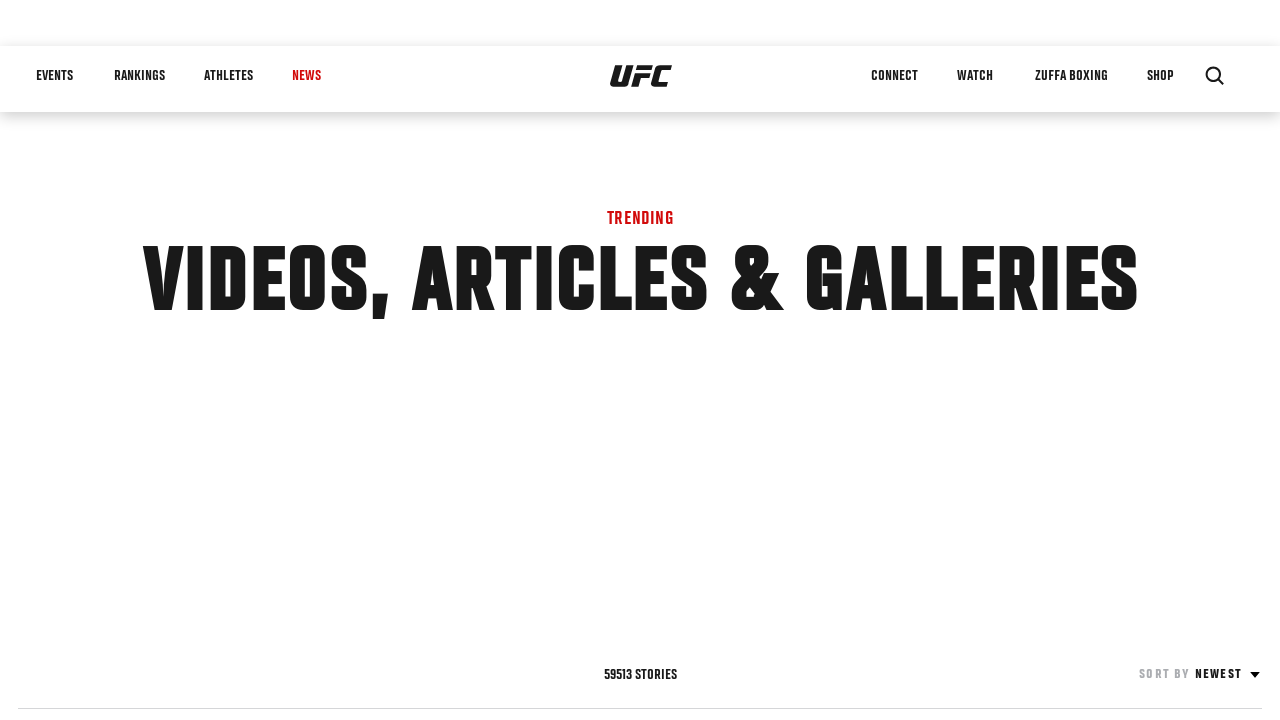

Retrieved 15 h3 heading elements from the page
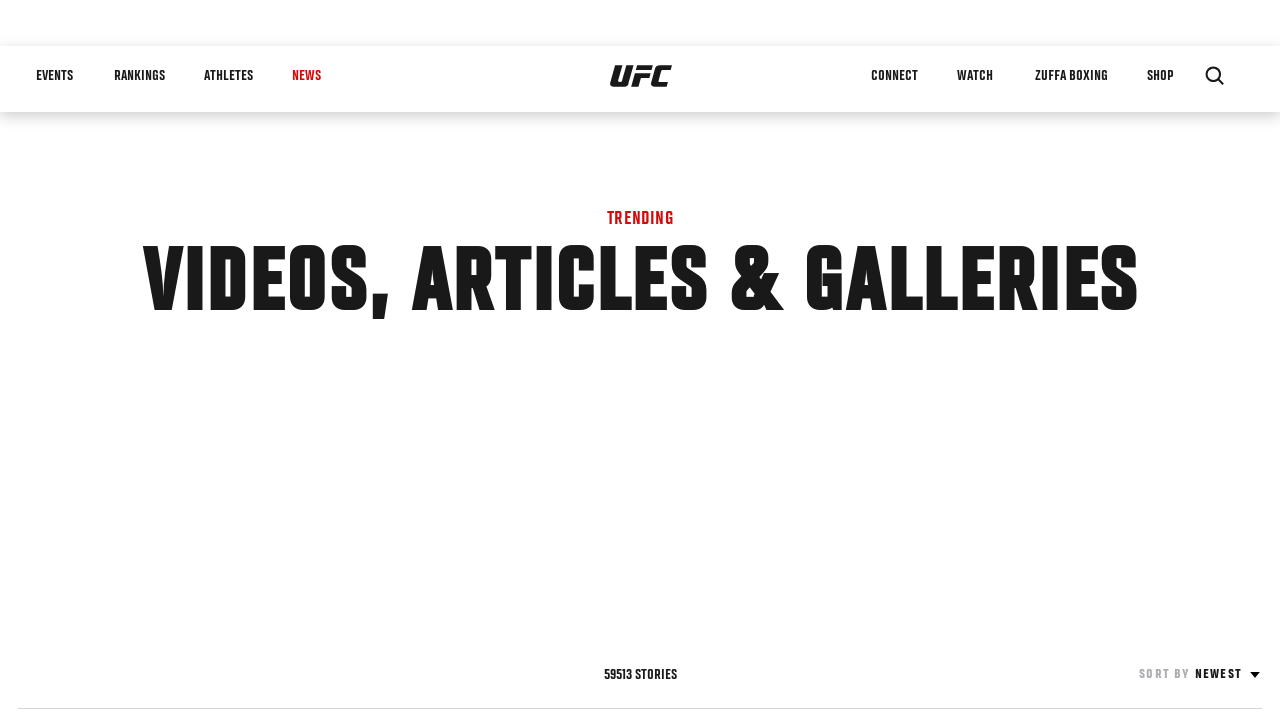

Verified that h3 heading elements are present on the UFC trending page
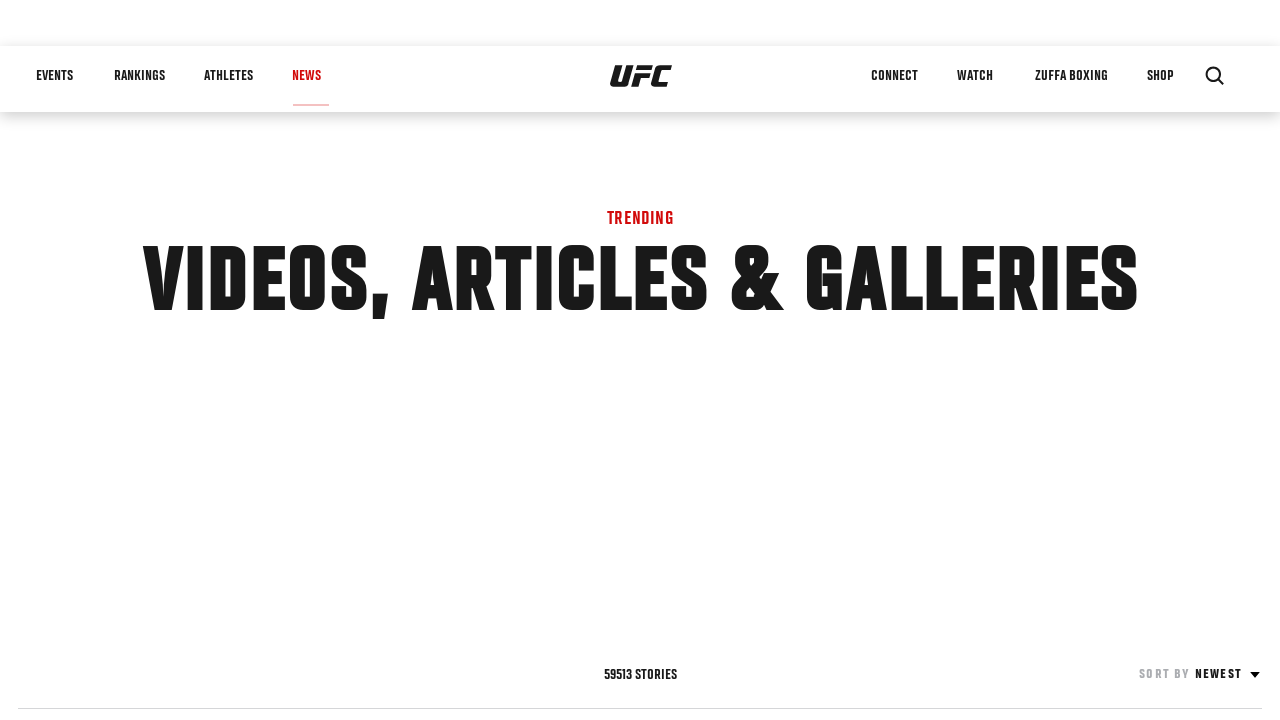

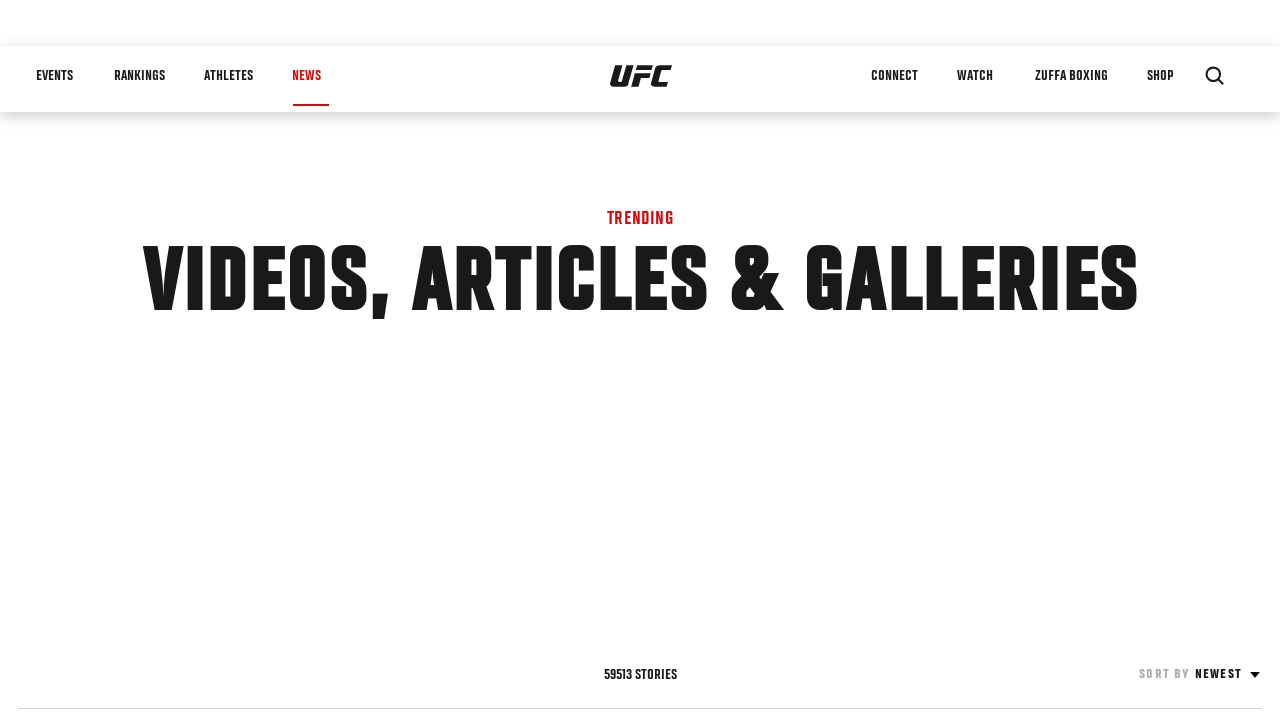